Tests drag and drop functionality by dragging an image from a gallery into a trash container within an iframe

Starting URL: https://www.globalsqa.com/demo-site/draganddrop/

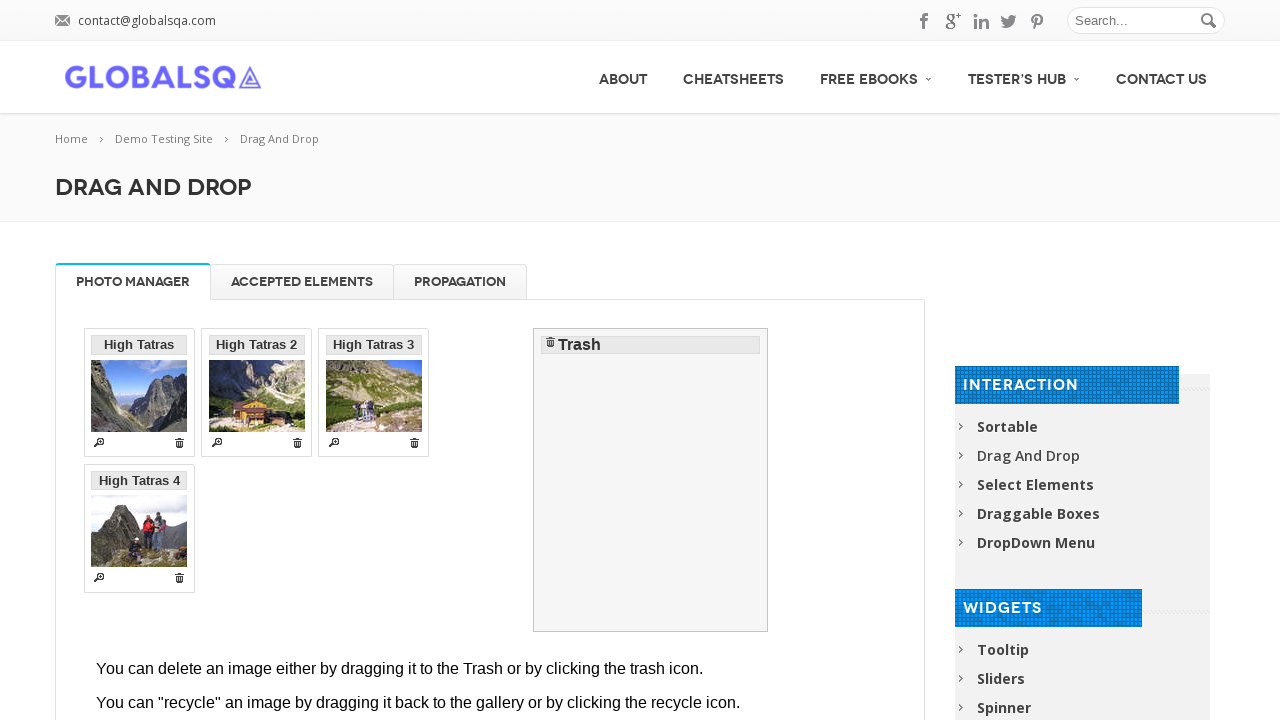

Located iframe containing drag and drop demo
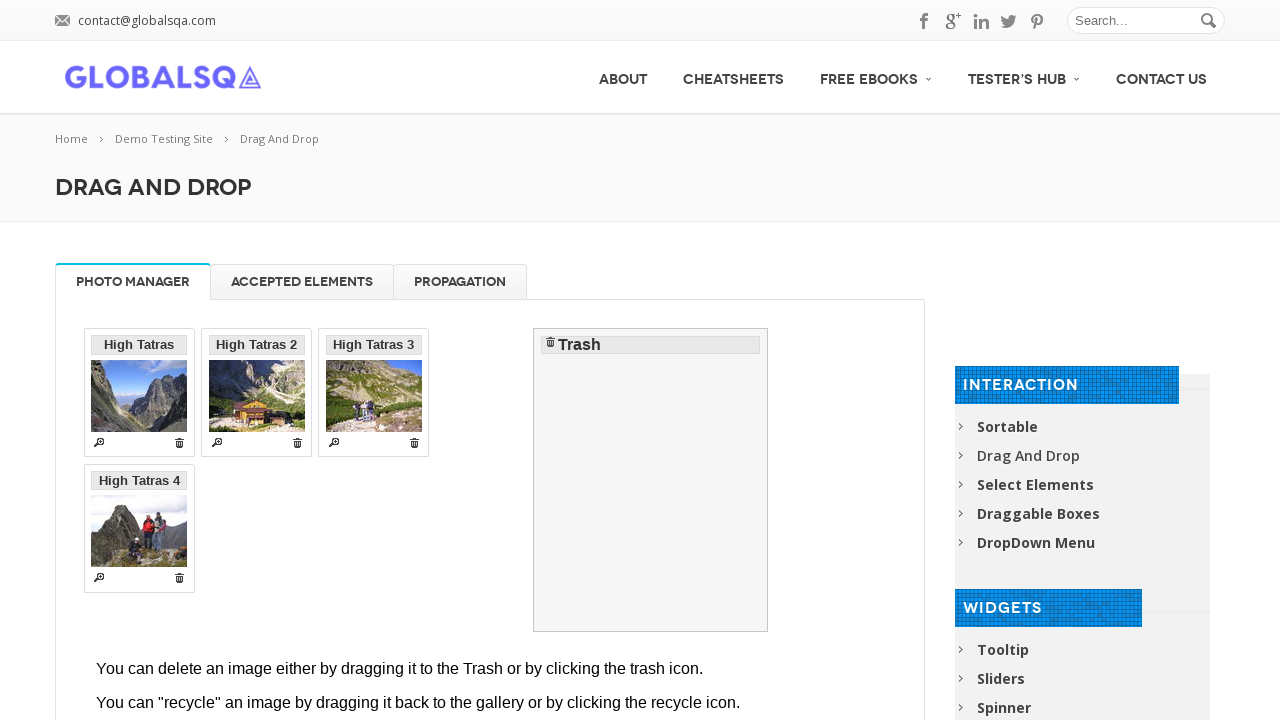

Located first image in gallery
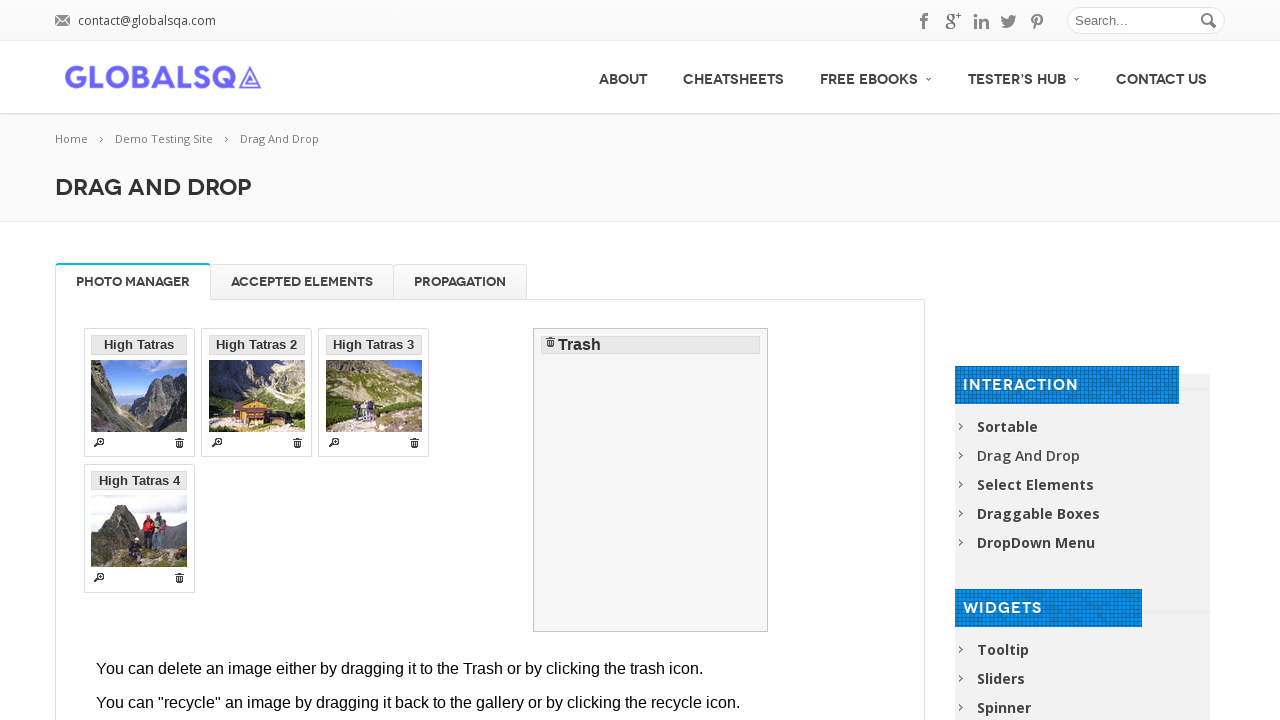

Located trash container
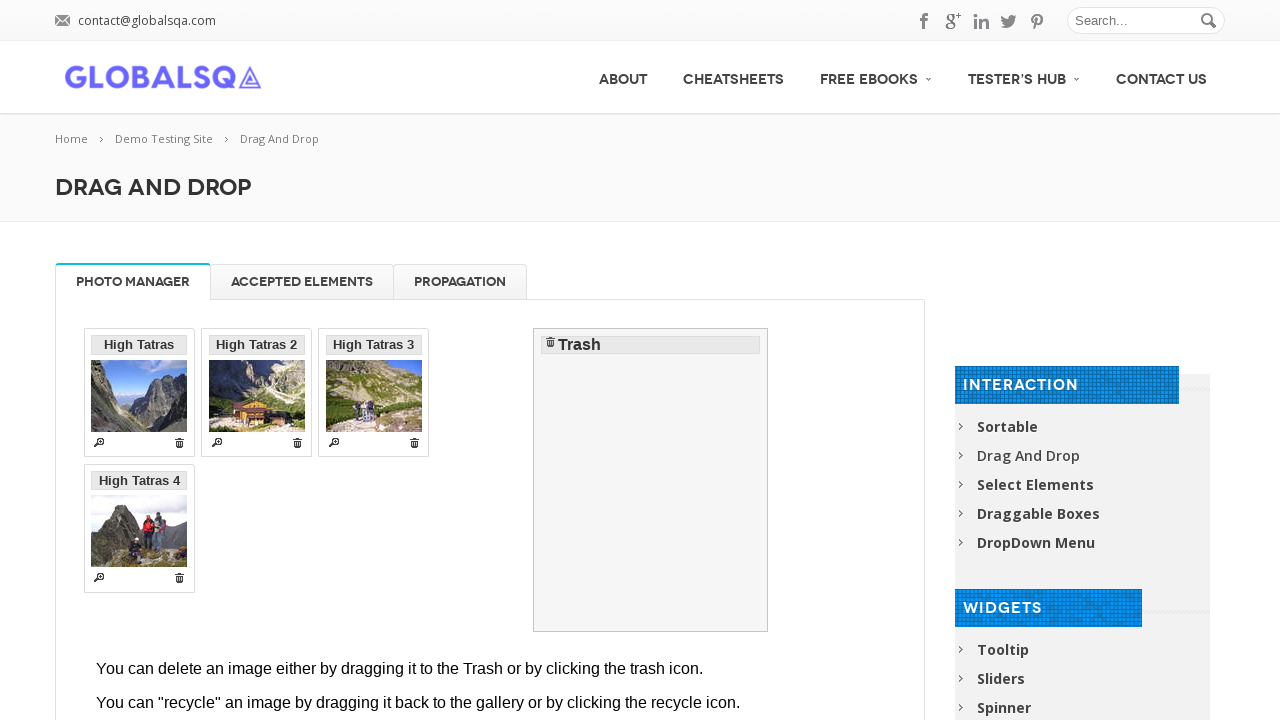

Dragged first image from gallery to trash container at (651, 480)
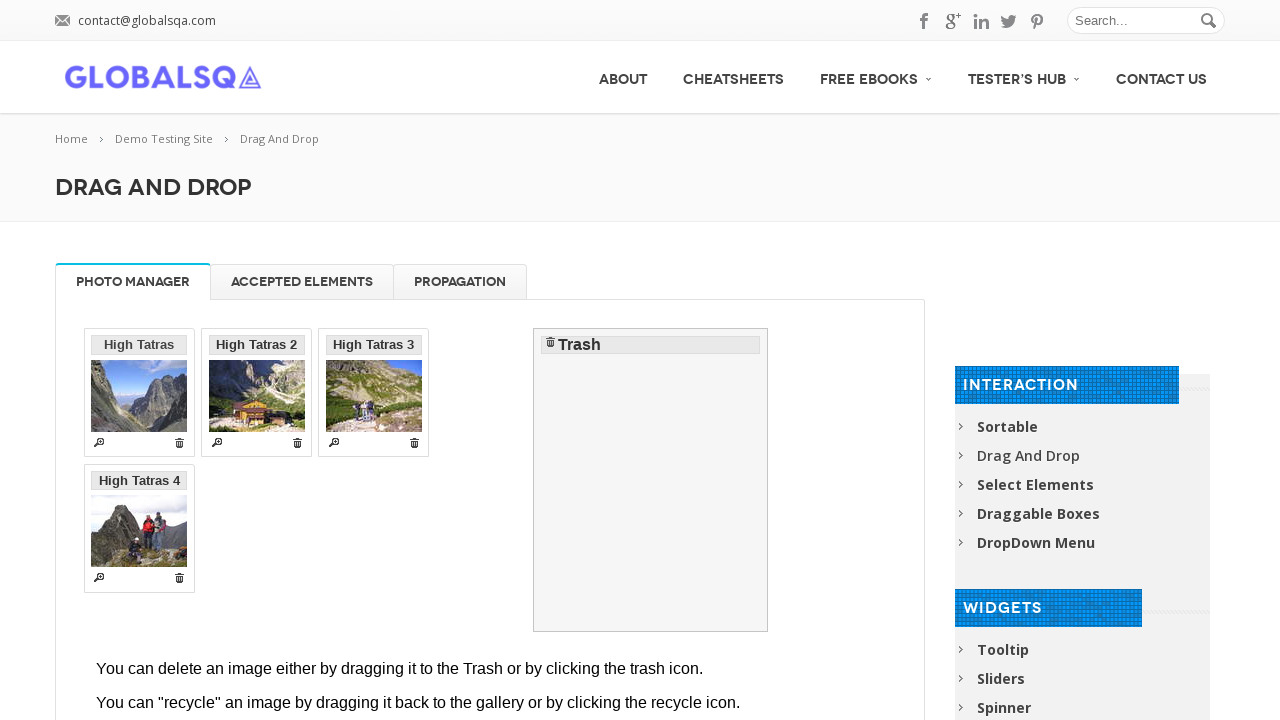

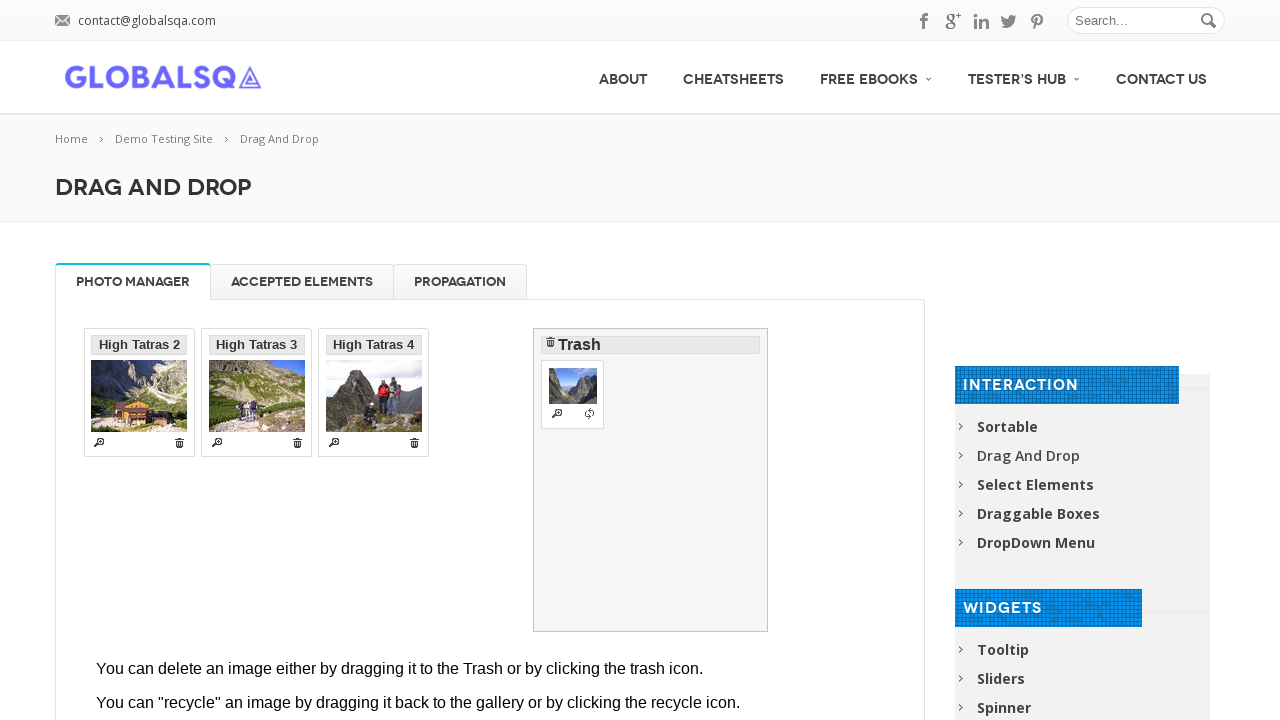